Tests date picker functionality by selecting a specific date (December 5, 2022) from a calendar widget on a dummy ticket booking form

Starting URL: https://www.dummyticket.com/dummy-ticket-for-visa-application/

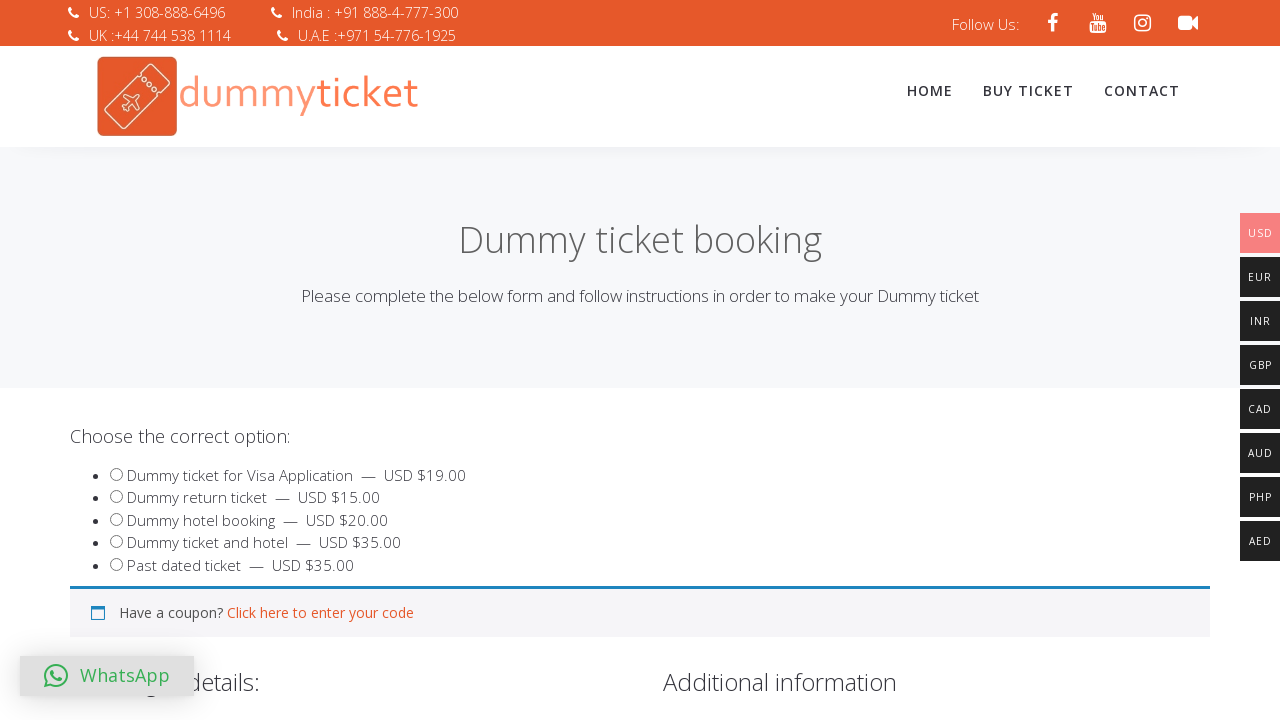

Clicked on date of birth field to open date picker at (181, 361) on xpath=//p[@id='dob_field']//span
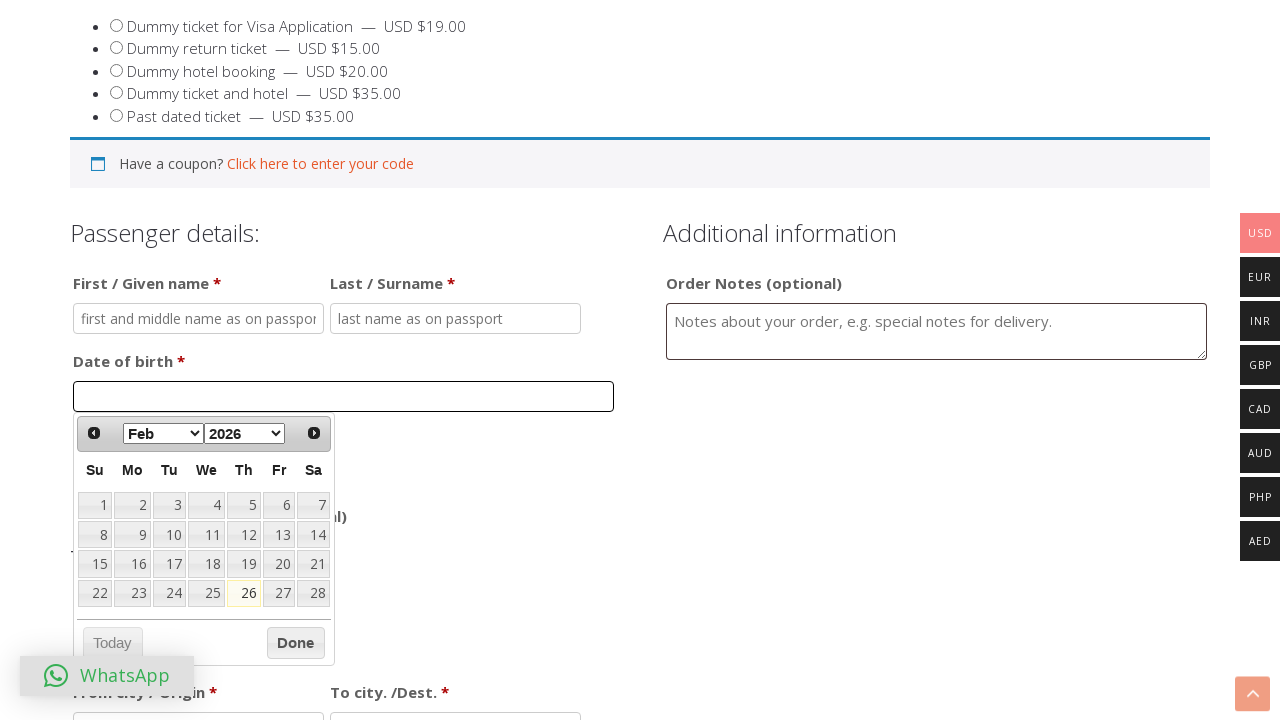

Selected December from month dropdown on //select[@class='ui-datepicker-month']
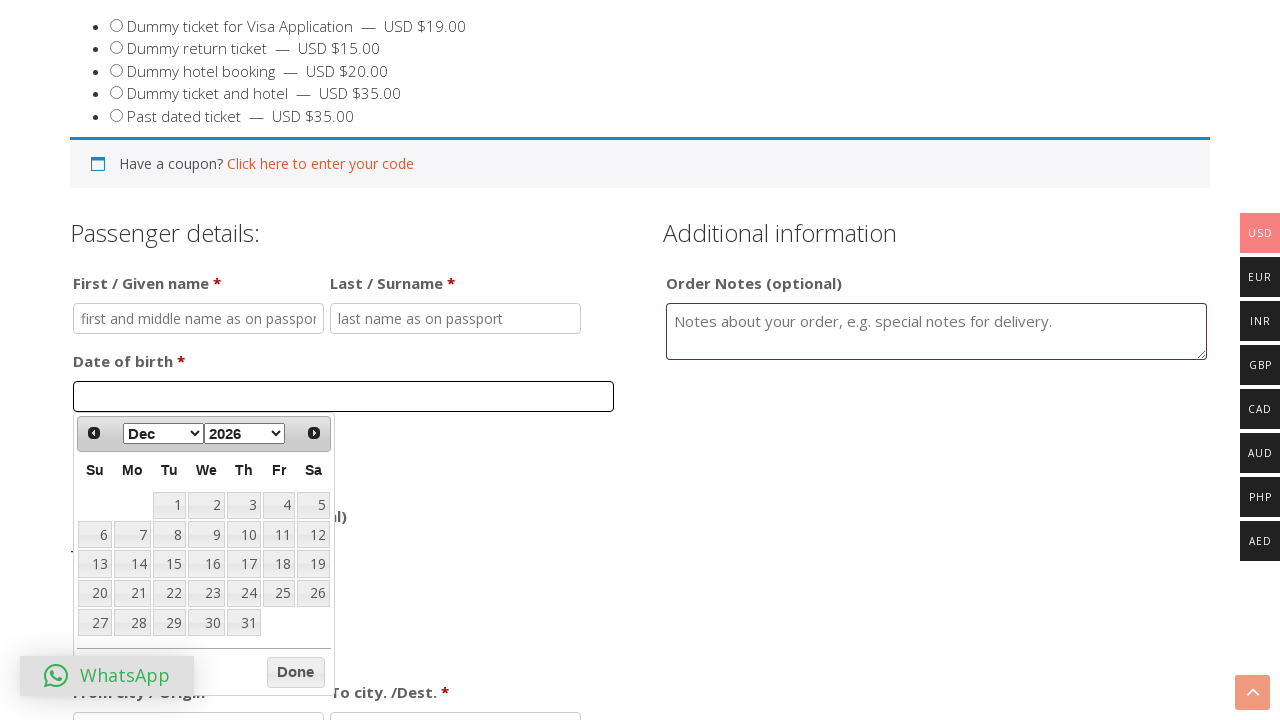

Selected 2022 from year dropdown on //select[@class='ui-datepicker-year']
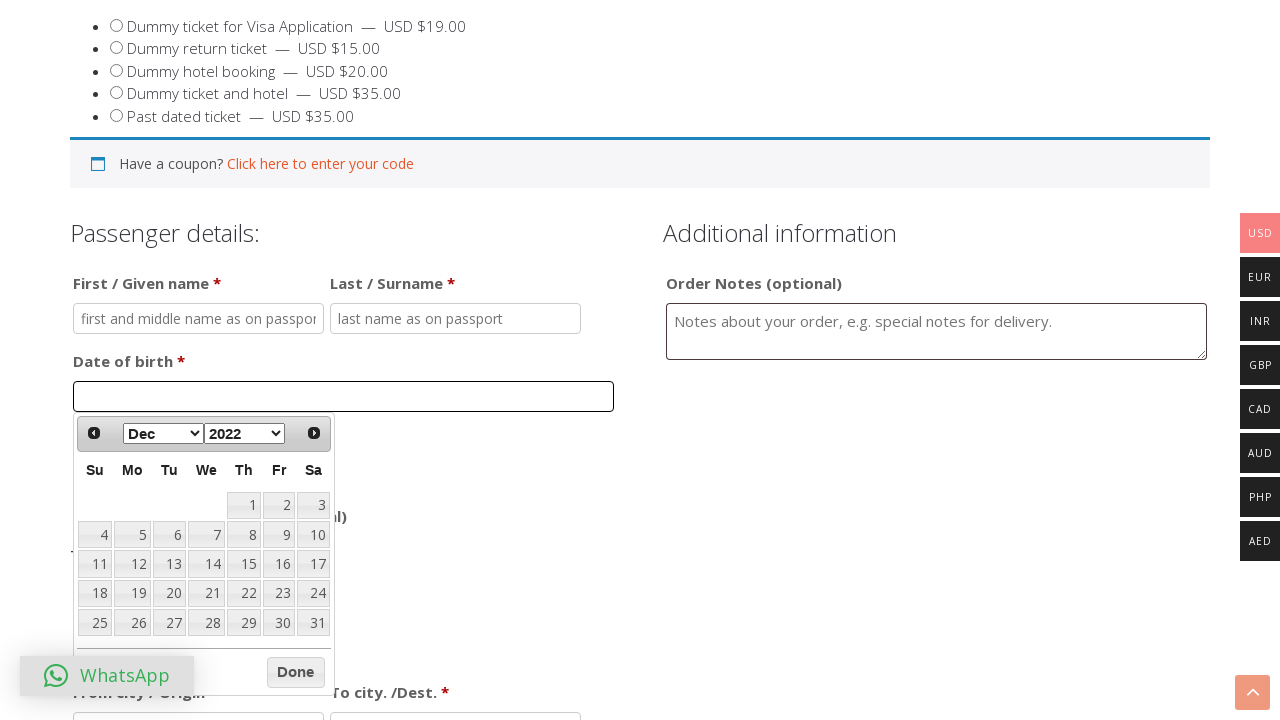

Clicked on the 5th day to select December 5, 2022 at (132, 535) on xpath=//table[@class='ui-datepicker-calendar']/tbody/tr/td/a[text()='5']
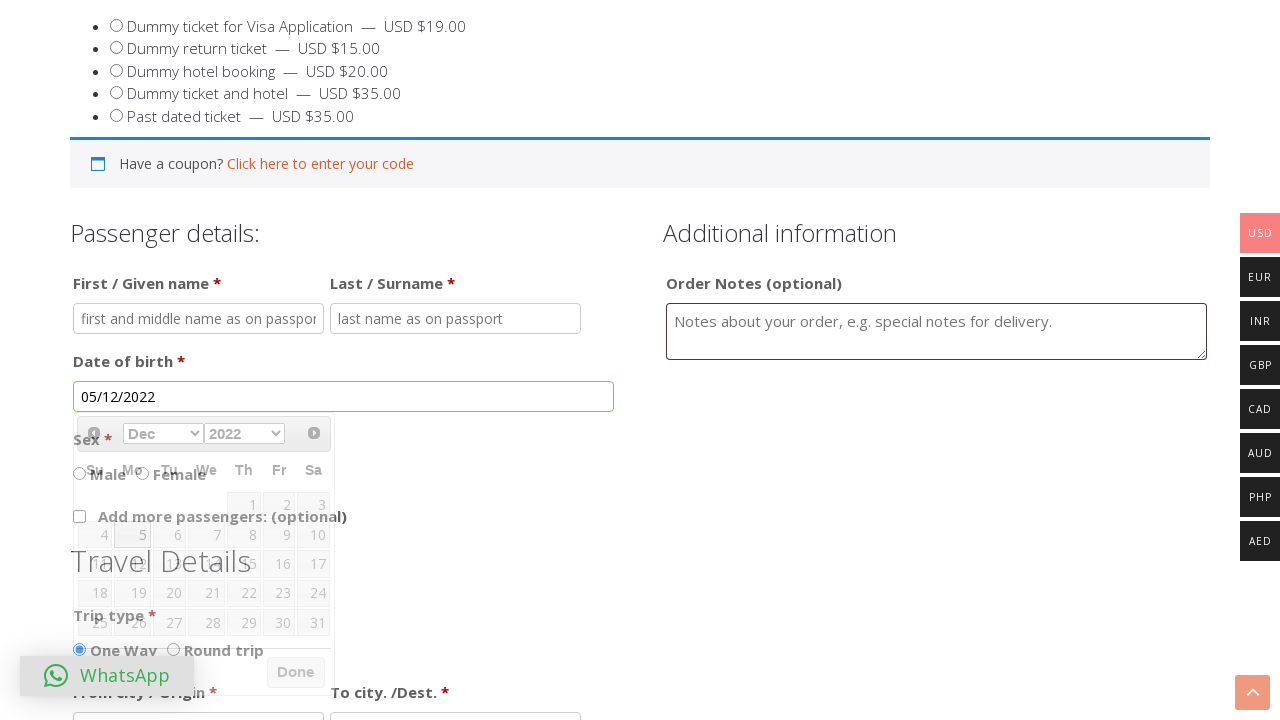

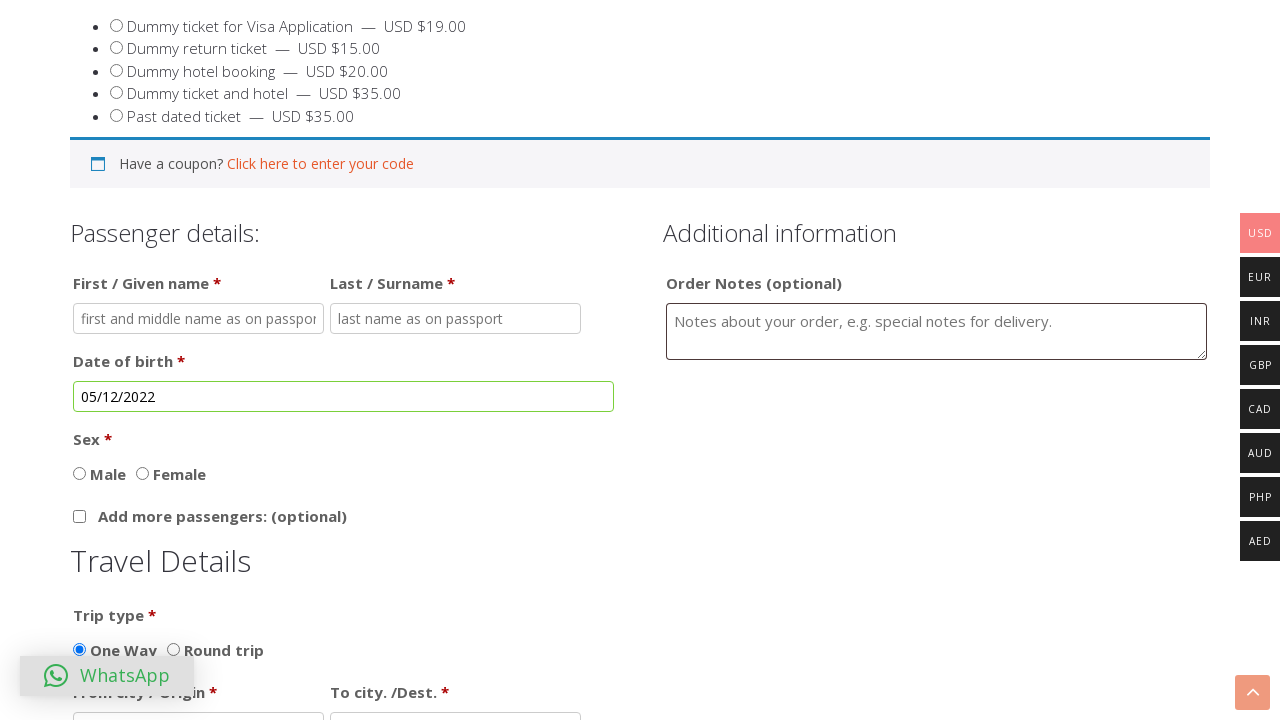